Navigates to Woolworths website, opens the catalogue section, enters postcode 3340, selects a store, and views the weekly catalogue.

Starting URL: https://www.woolworths.com.au/

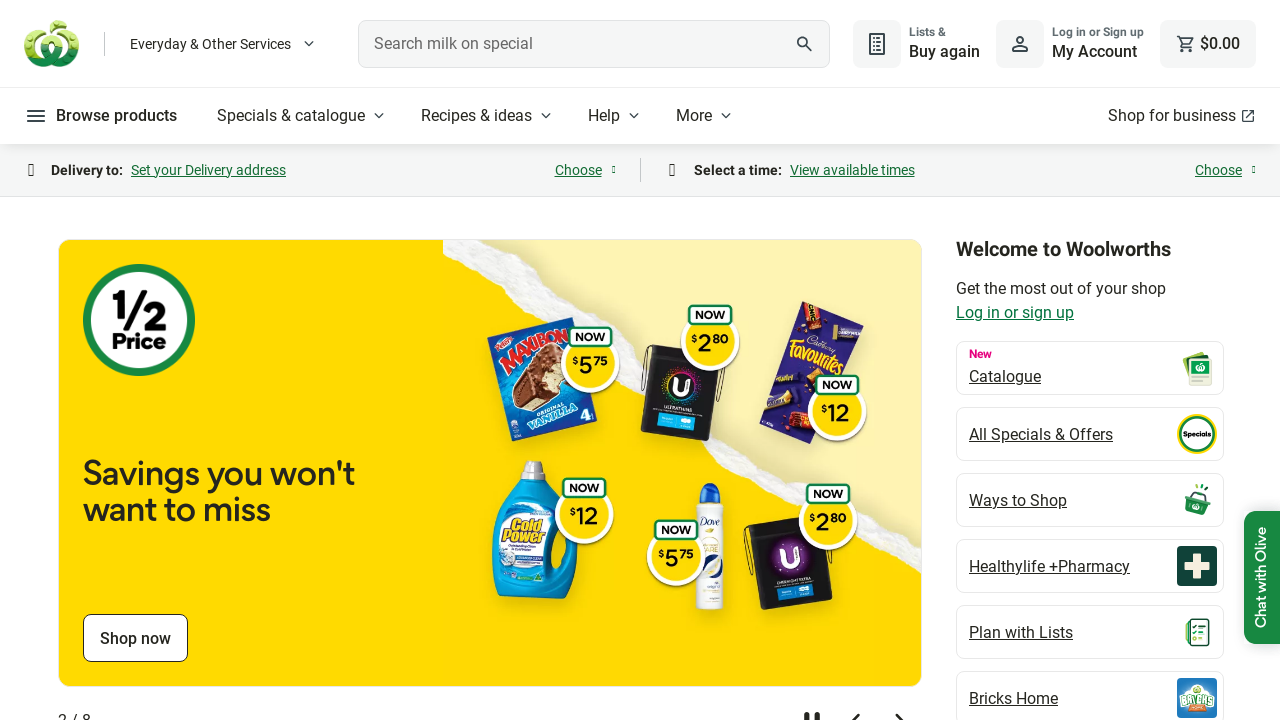

Clicked on Specials & catalogue button at (303, 116) on internal:role=button[name="Specials & catalogue"i]
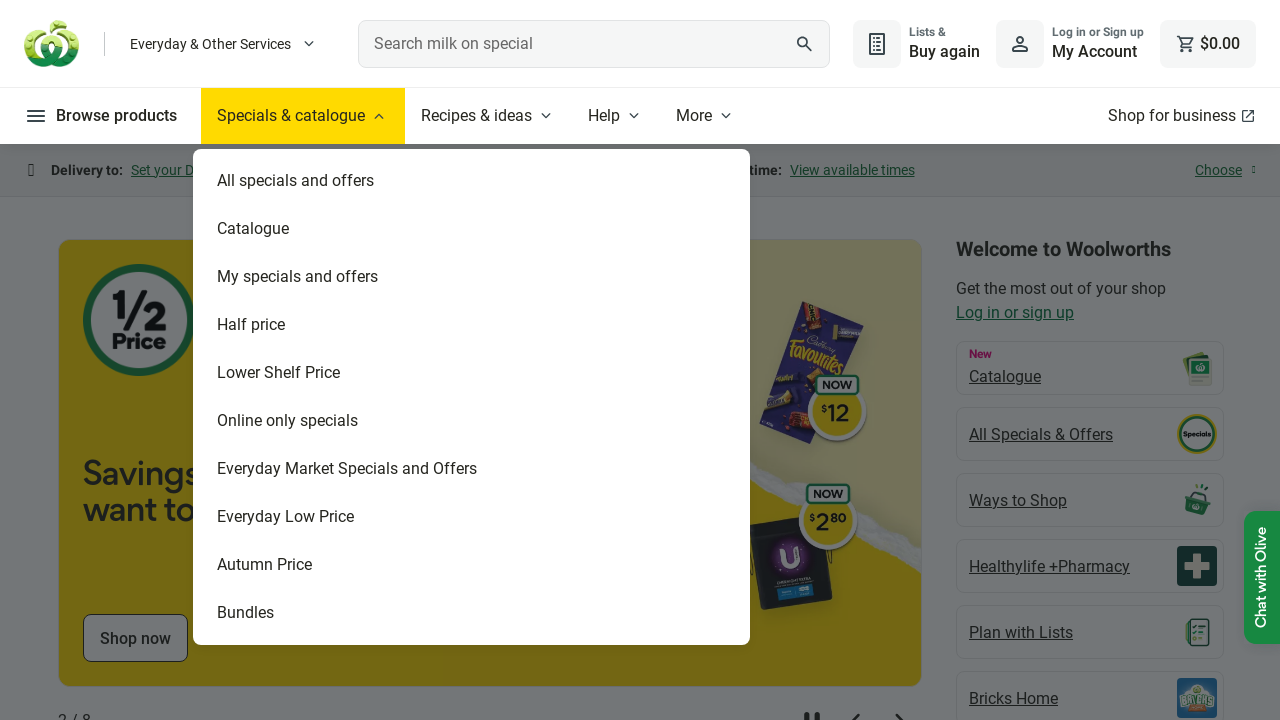

Clicked on Catalogue option at (348, 229) on internal:text="Catalogue"s >> nth=1
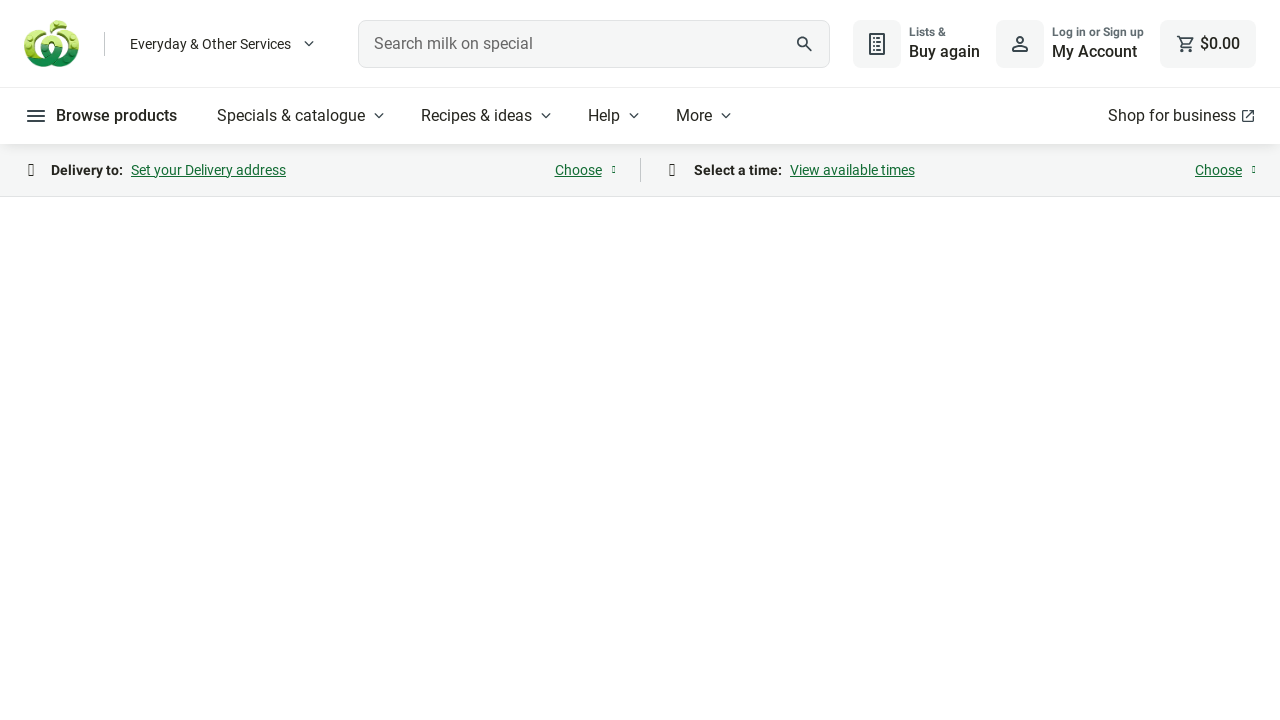

Entered postcode 3340 in the search field on internal:attr=[placeholder="Enter postcode or suburb"i]
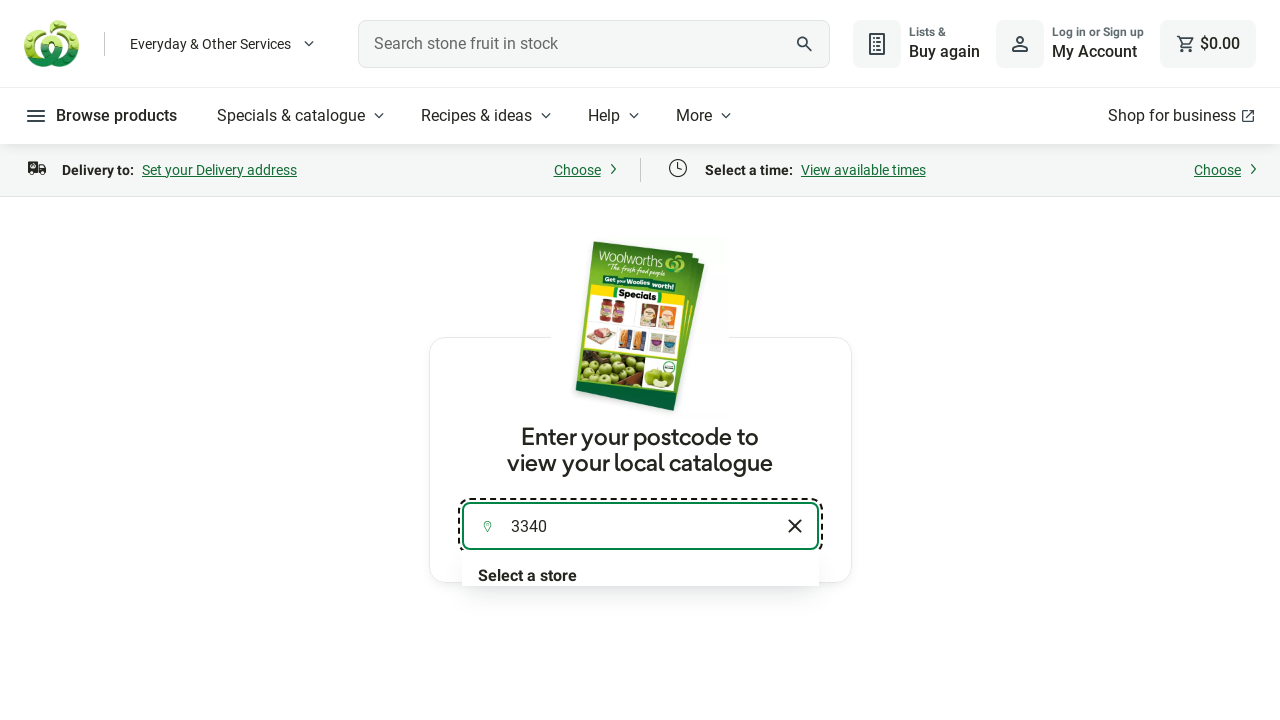

Selected a store from the listbox at (640, 549) on internal:role=listbox[name="Find a store"i] >> nth=0
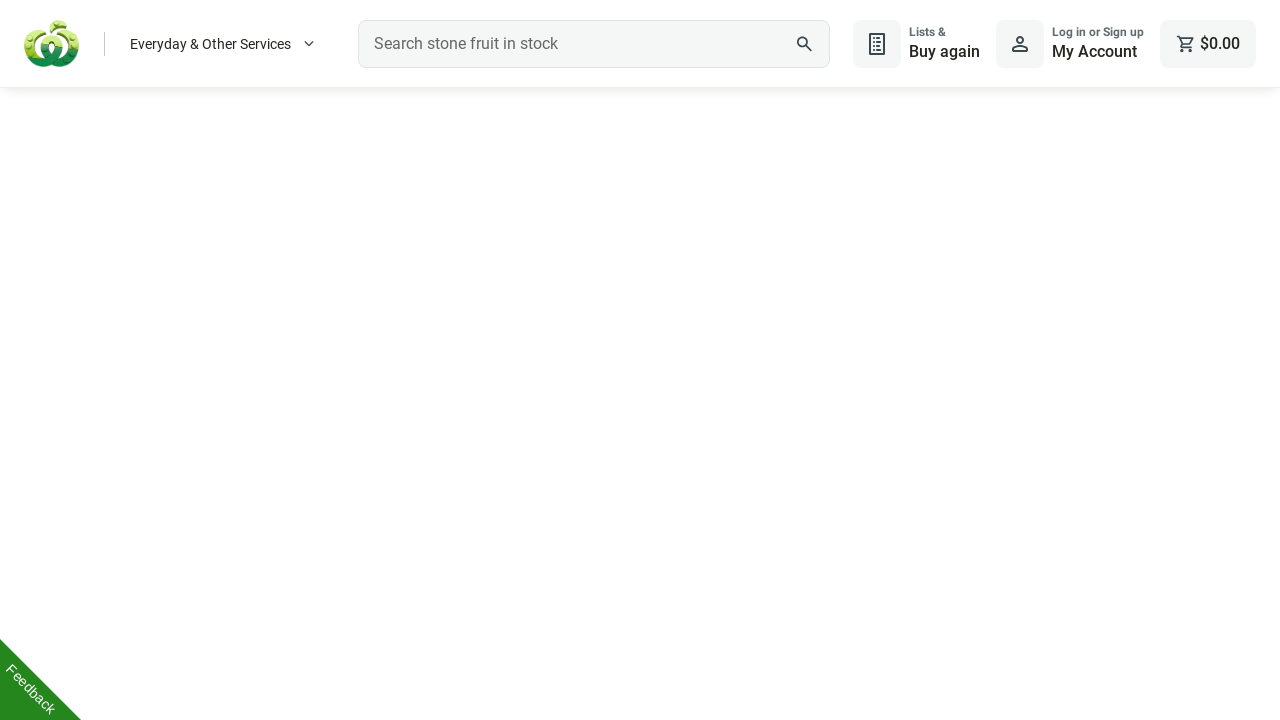

Clicked on Weekly Catalogue VIC link at (196, 508) on internal:role=link[name="Weekly Catalogue VIC"i] >> nth=0
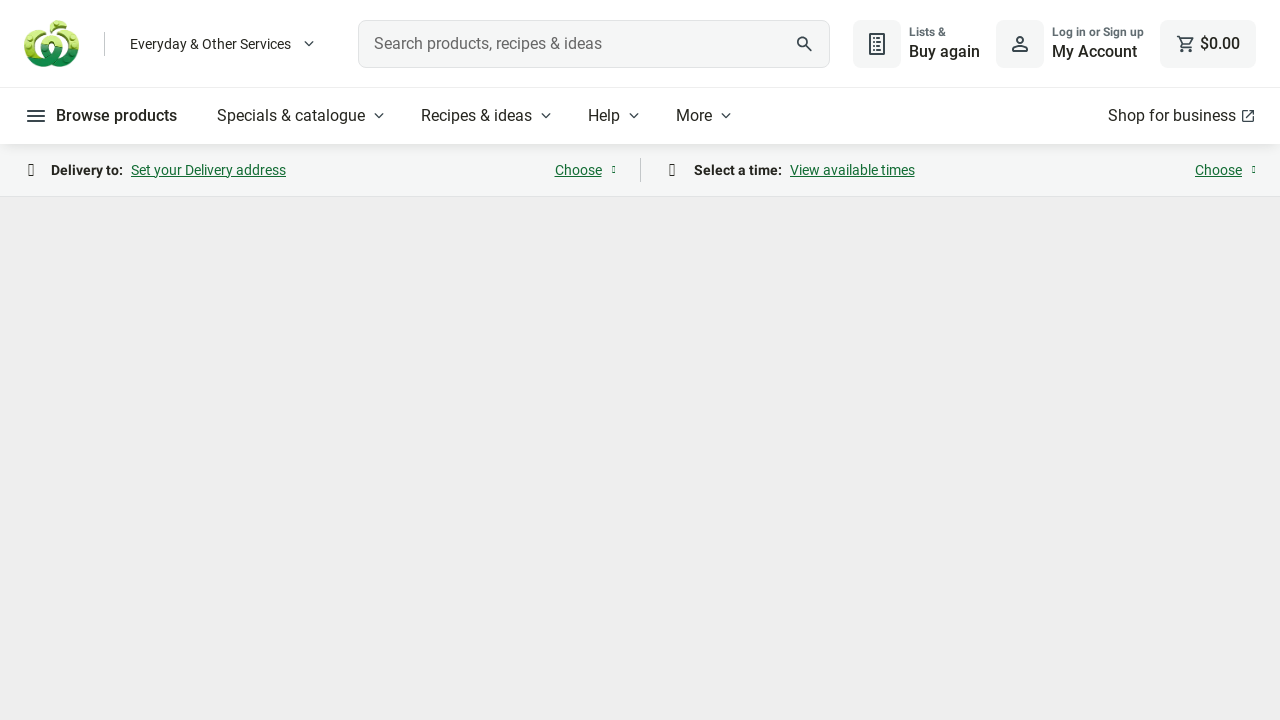

Page loaded successfully
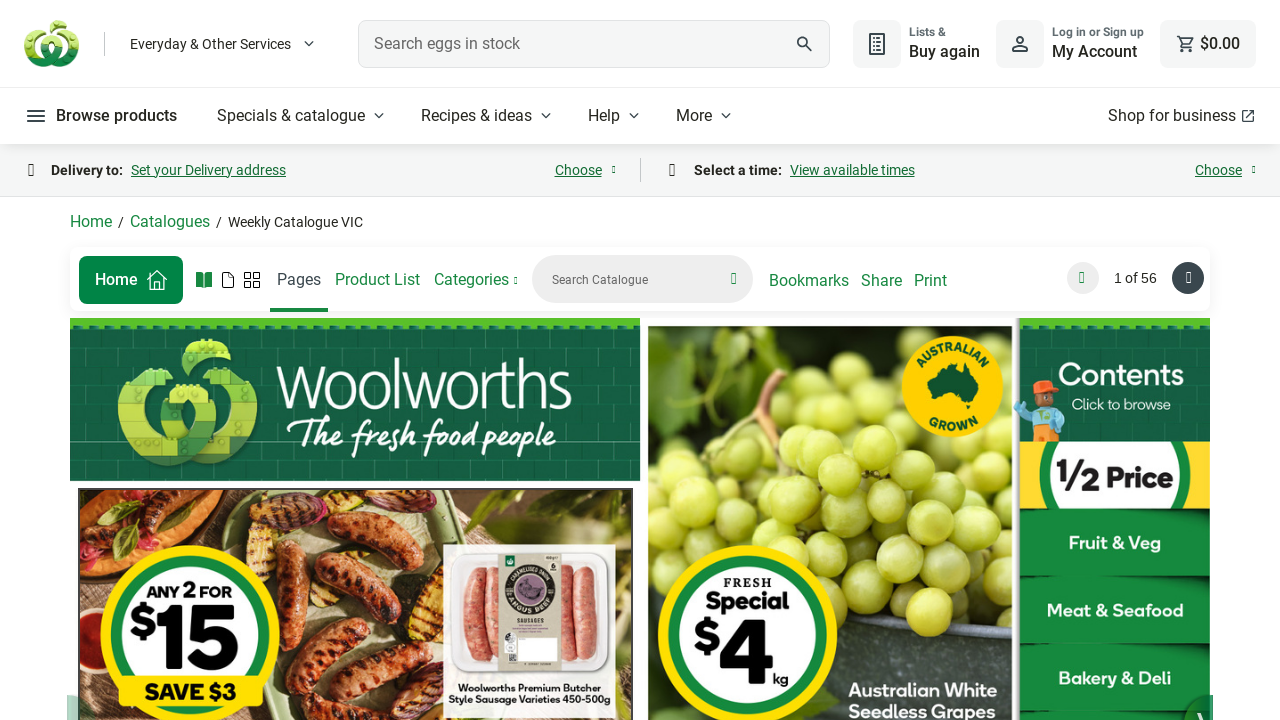

Catalogue slides became visible
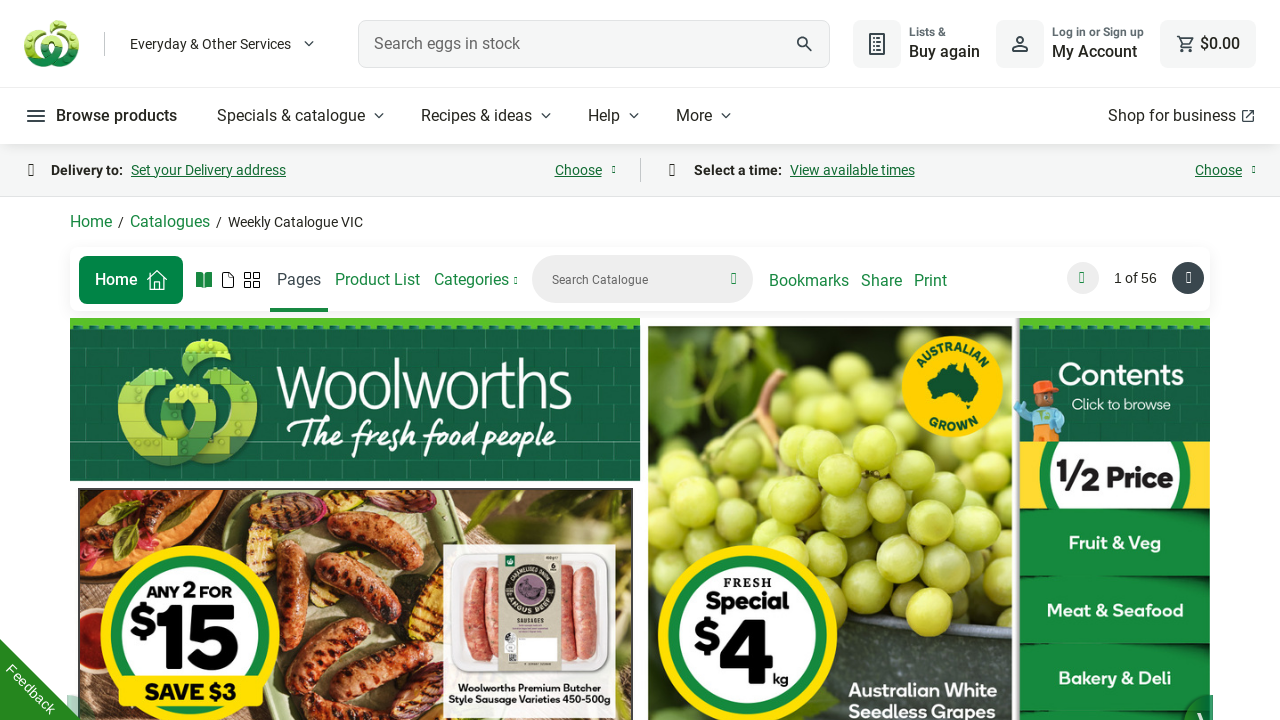

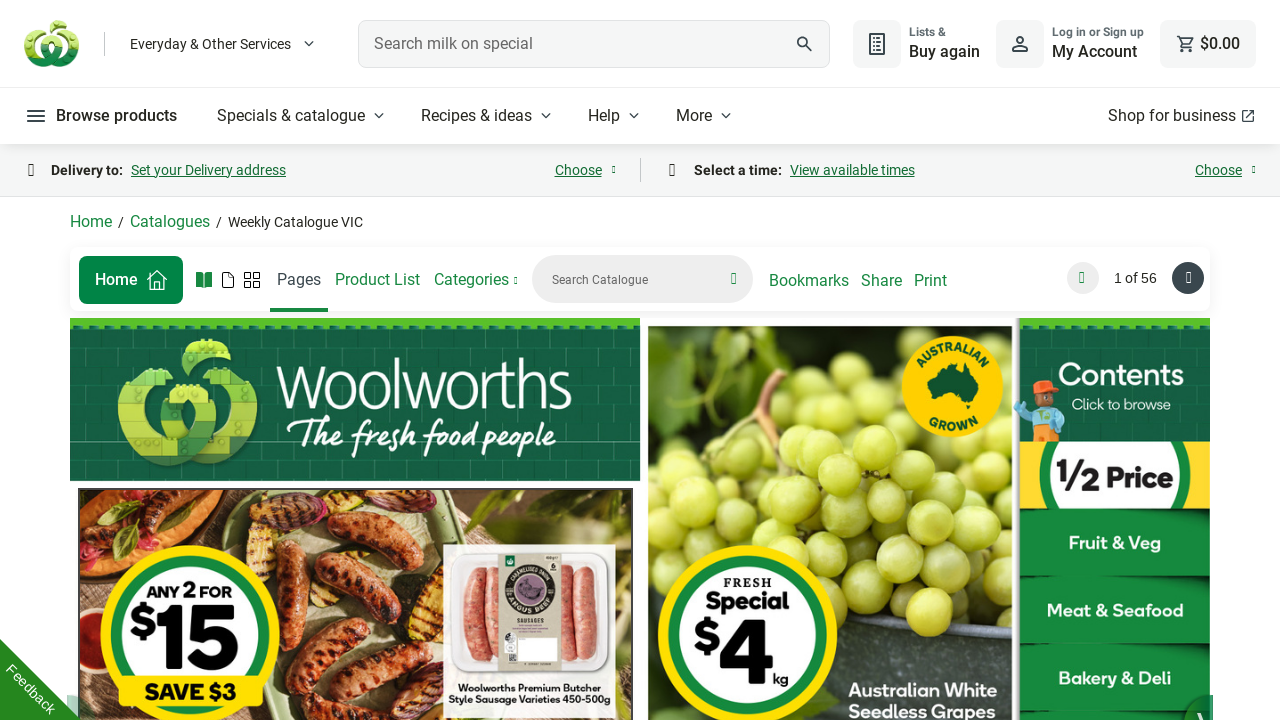